Tests multi-window/tab handling by finding footer links, opening them in new tabs using keyboard shortcuts, and switching between the opened windows.

Starting URL: https://www.rahulshettyacademy.com/AutomationPractice

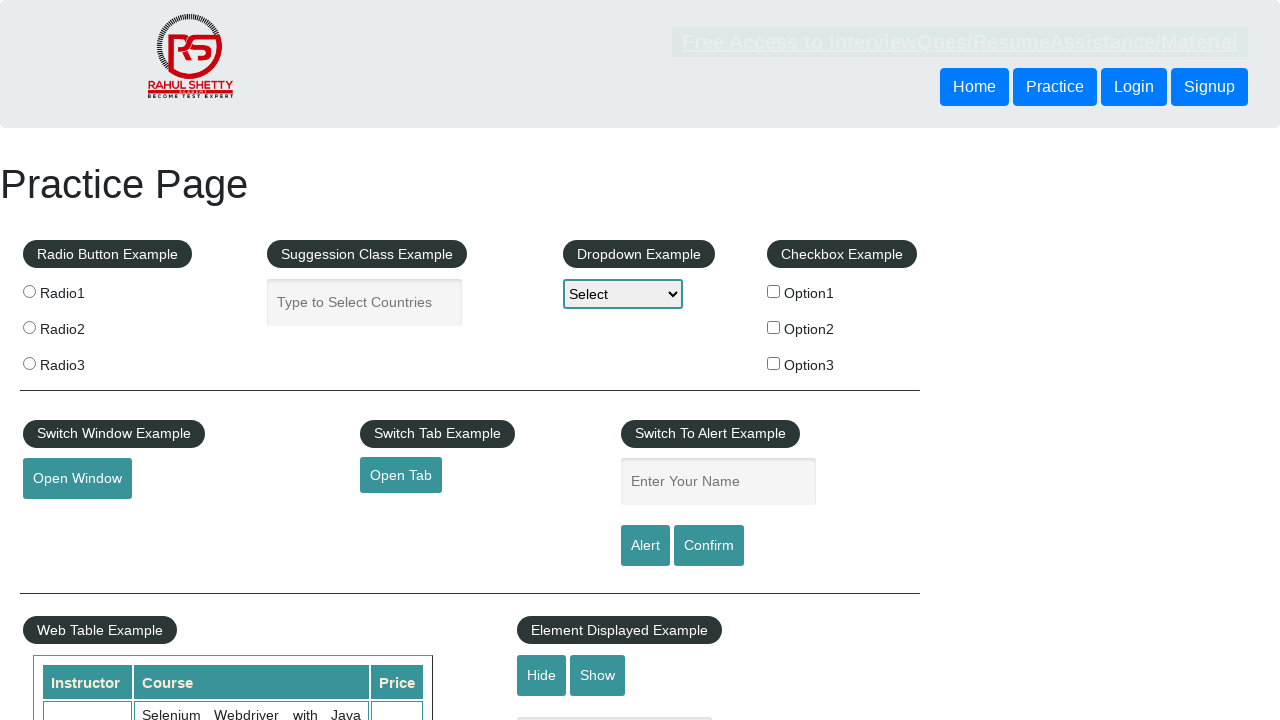

Located footer section with ID 'gf-BIG'
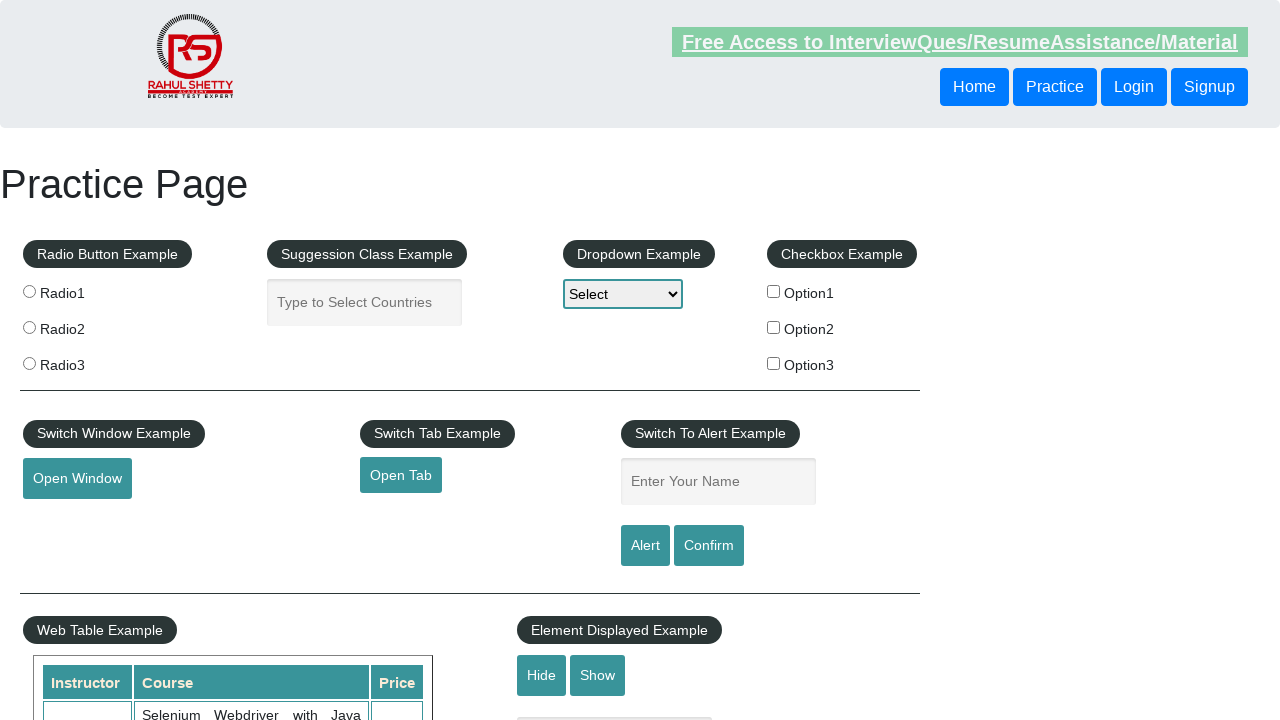

Located coupon section in footer table
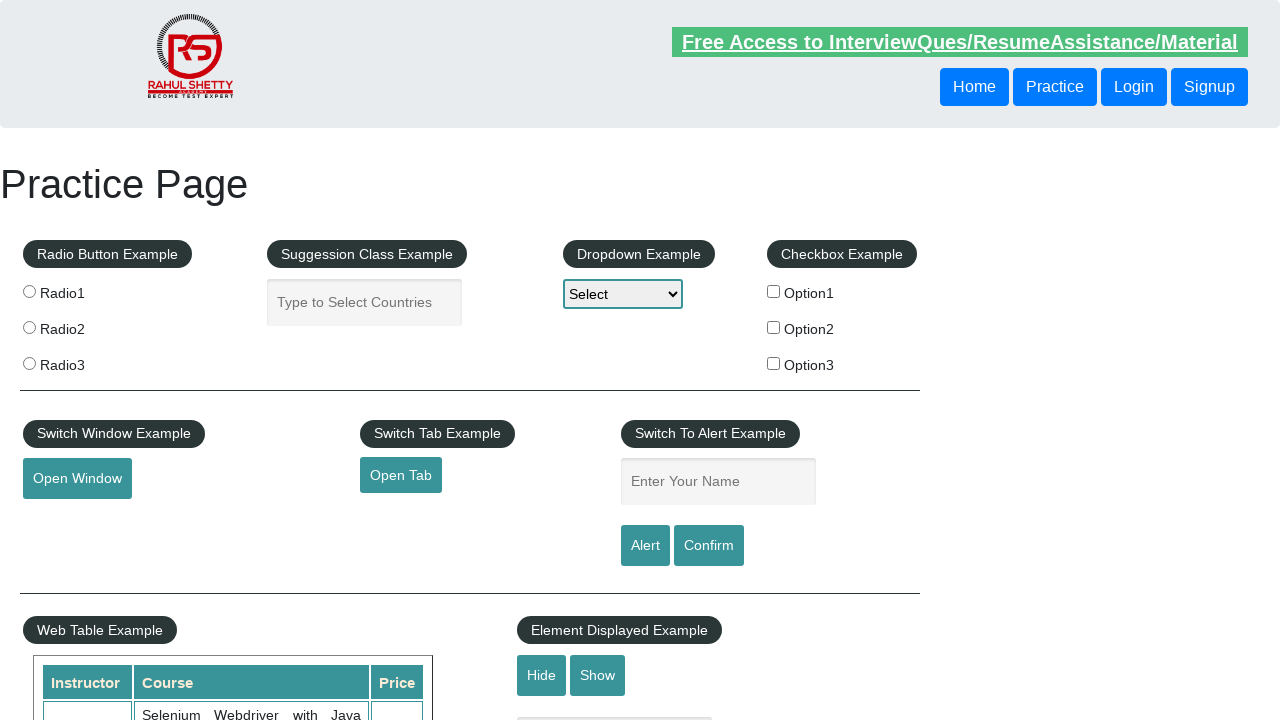

Located all anchor links in coupon section
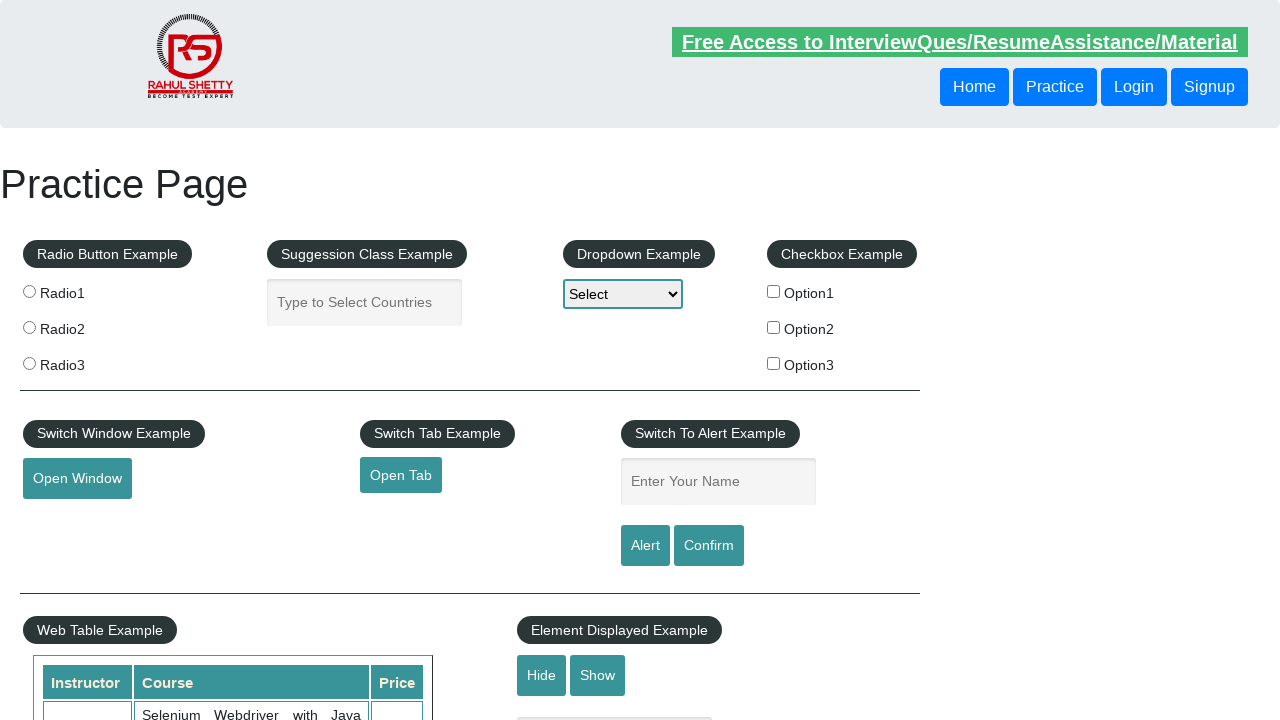

Found 5 links in coupon section
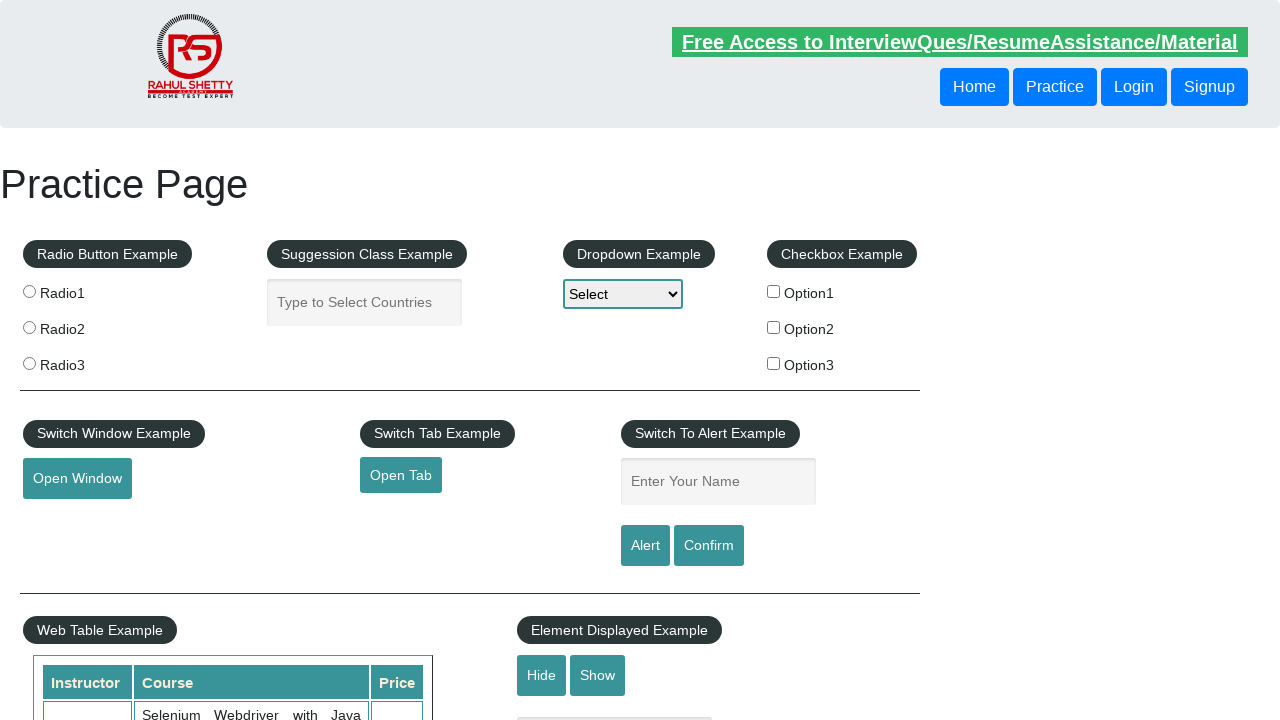

Opened link 1 in new tab using Ctrl+Click at (68, 520) on #gf-BIG >> xpath=//table/tbody/tr/td[1]/ul >> a >> nth=1
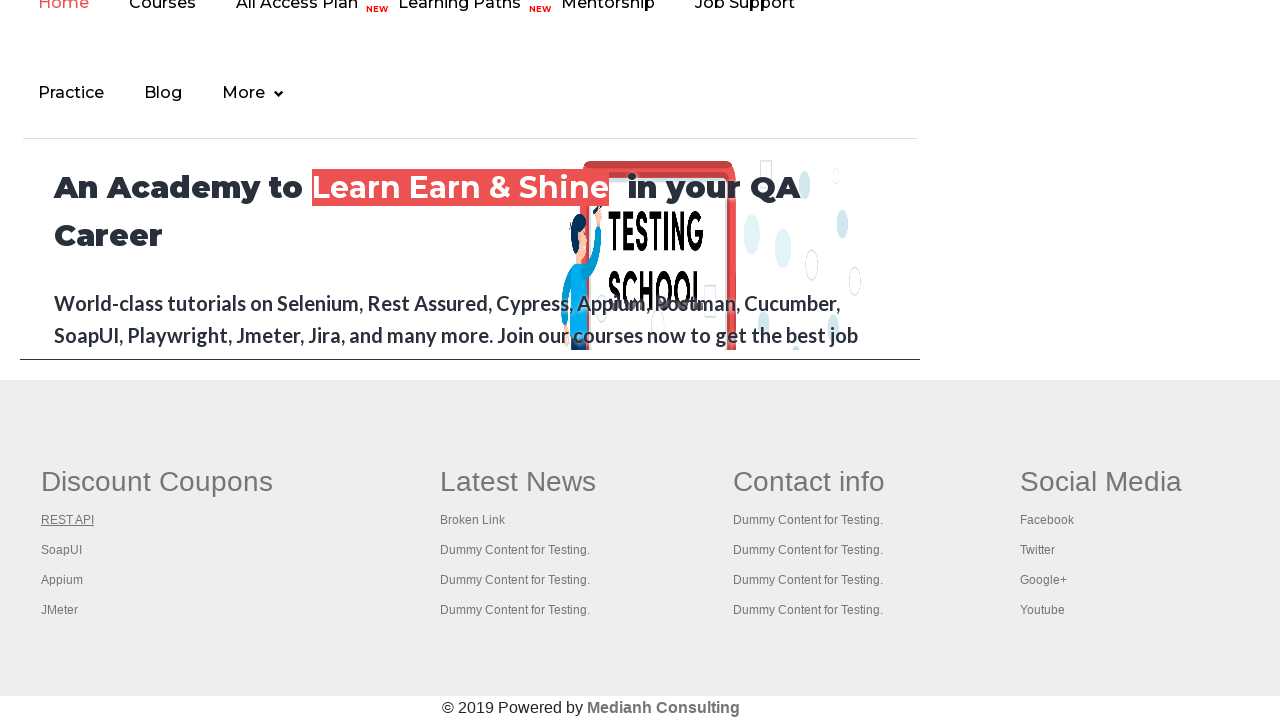

Waited 2 seconds for new tab to load
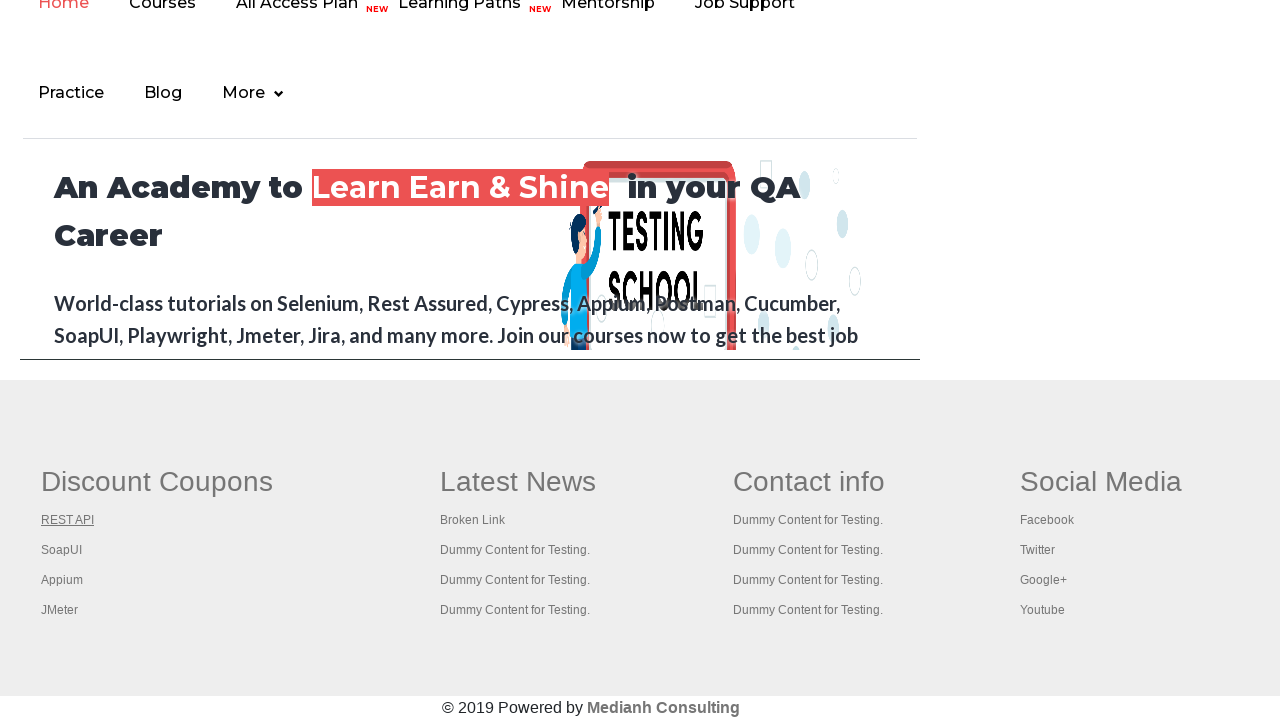

Opened link 2 in new tab using Ctrl+Click at (62, 550) on #gf-BIG >> xpath=//table/tbody/tr/td[1]/ul >> a >> nth=2
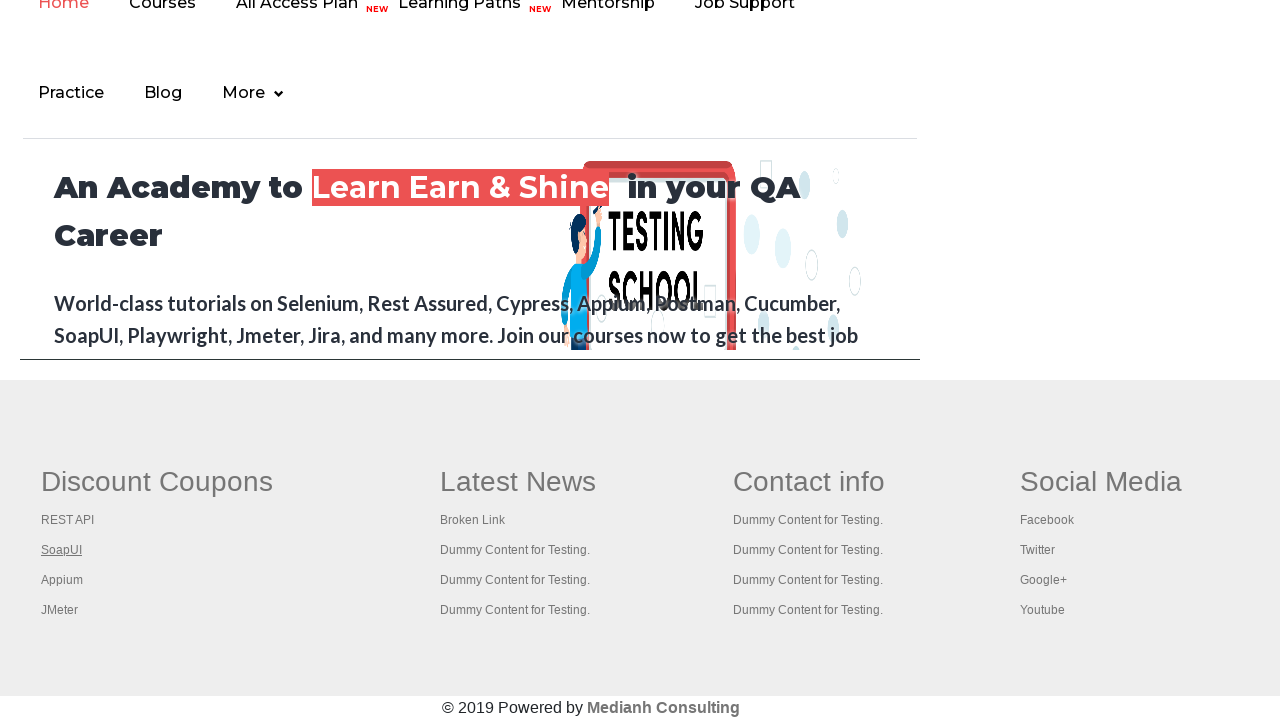

Waited 2 seconds for new tab to load
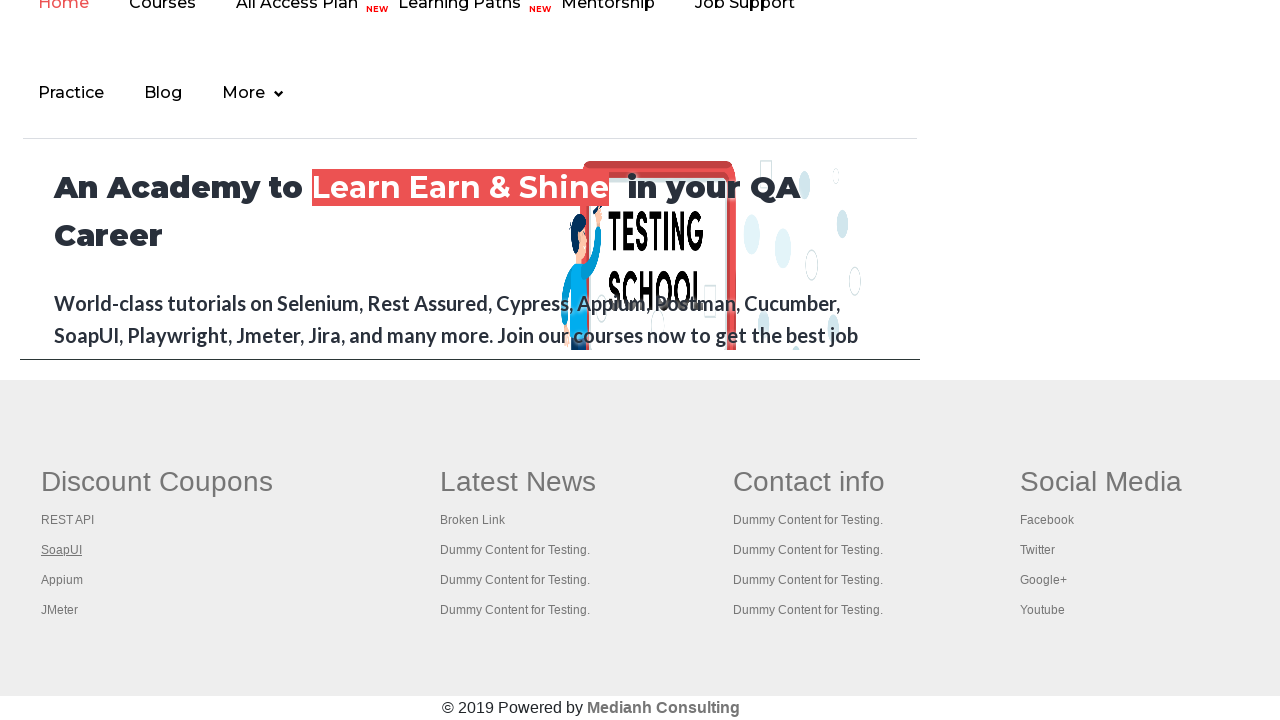

Opened link 3 in new tab using Ctrl+Click at (62, 580) on #gf-BIG >> xpath=//table/tbody/tr/td[1]/ul >> a >> nth=3
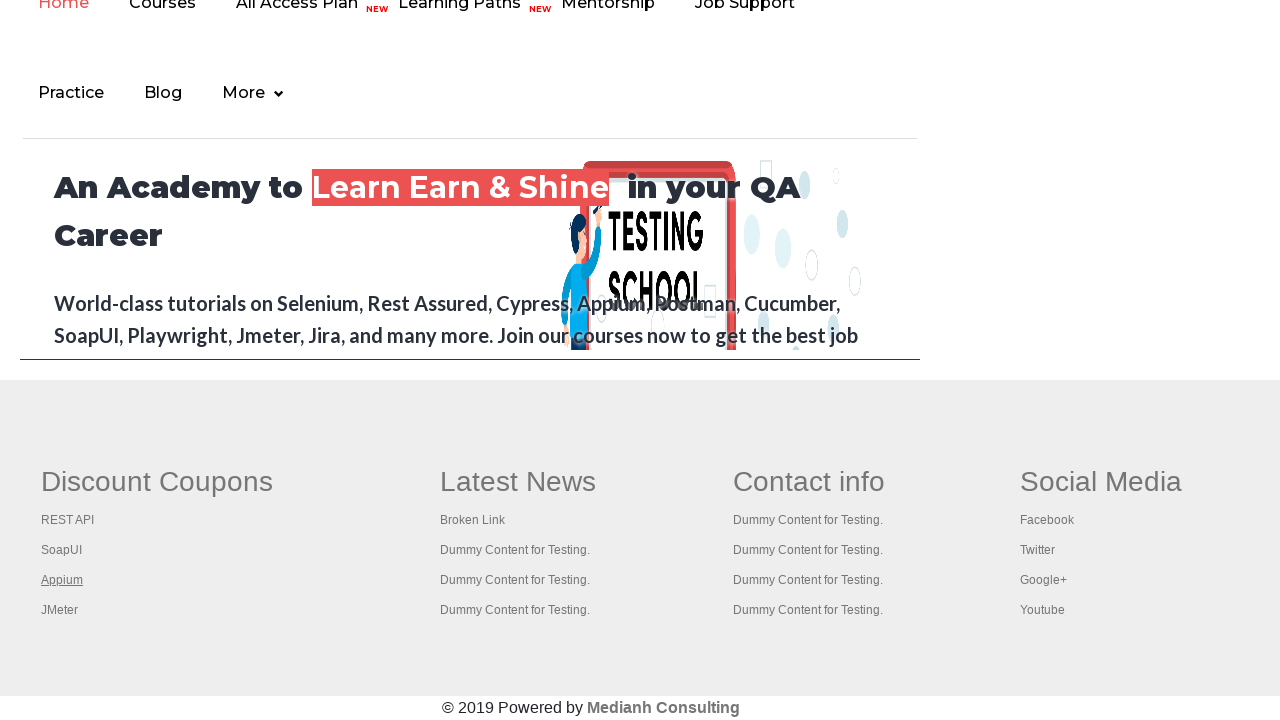

Waited 2 seconds for new tab to load
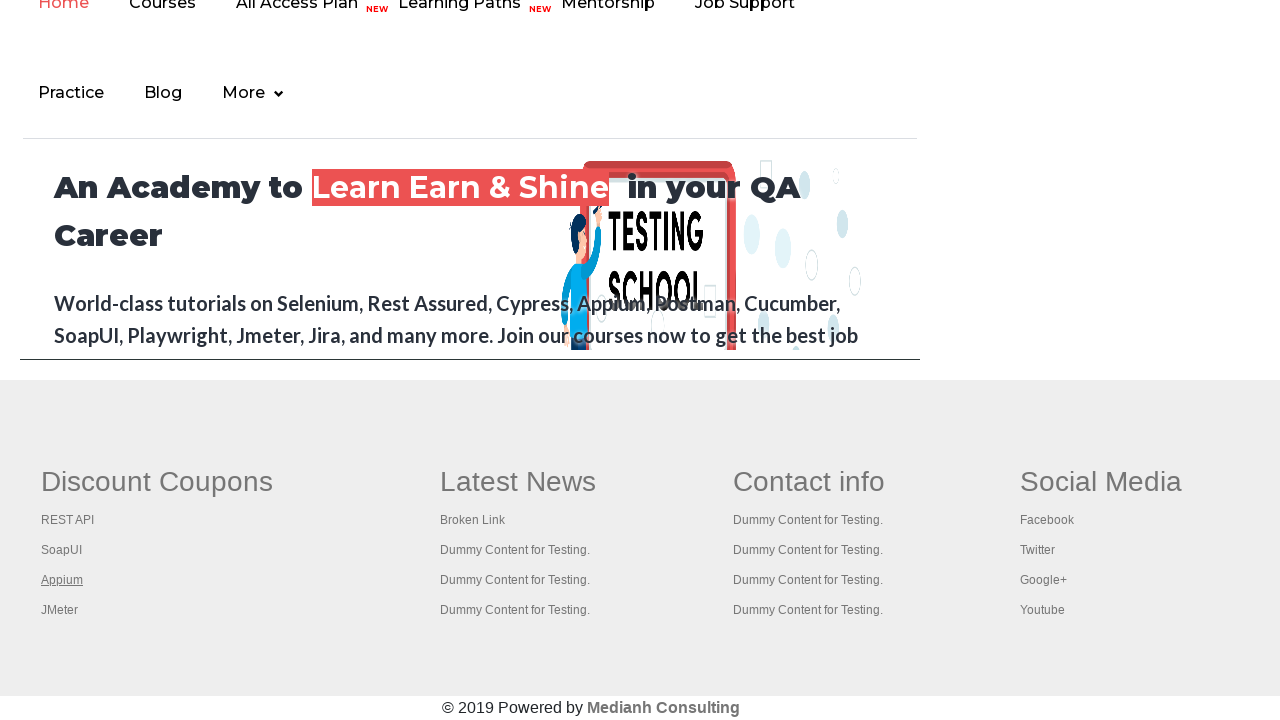

Opened link 4 in new tab using Ctrl+Click at (60, 610) on #gf-BIG >> xpath=//table/tbody/tr/td[1]/ul >> a >> nth=4
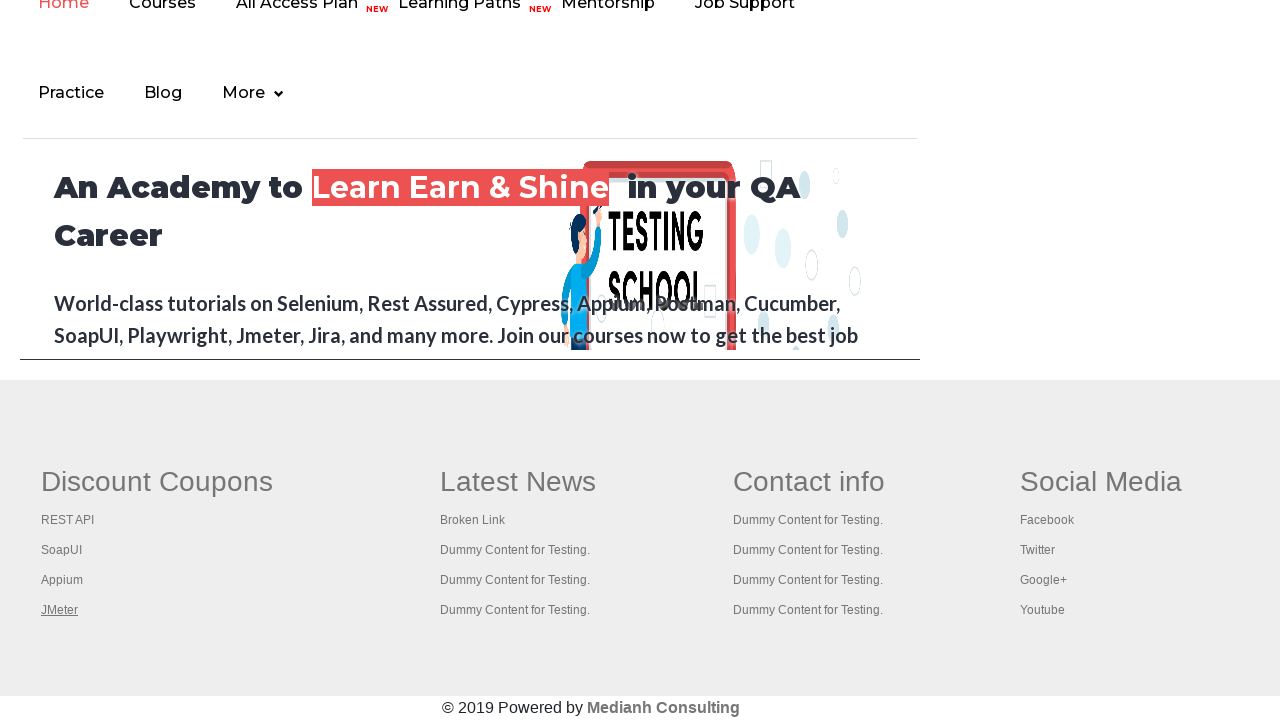

Waited 2 seconds for new tab to load
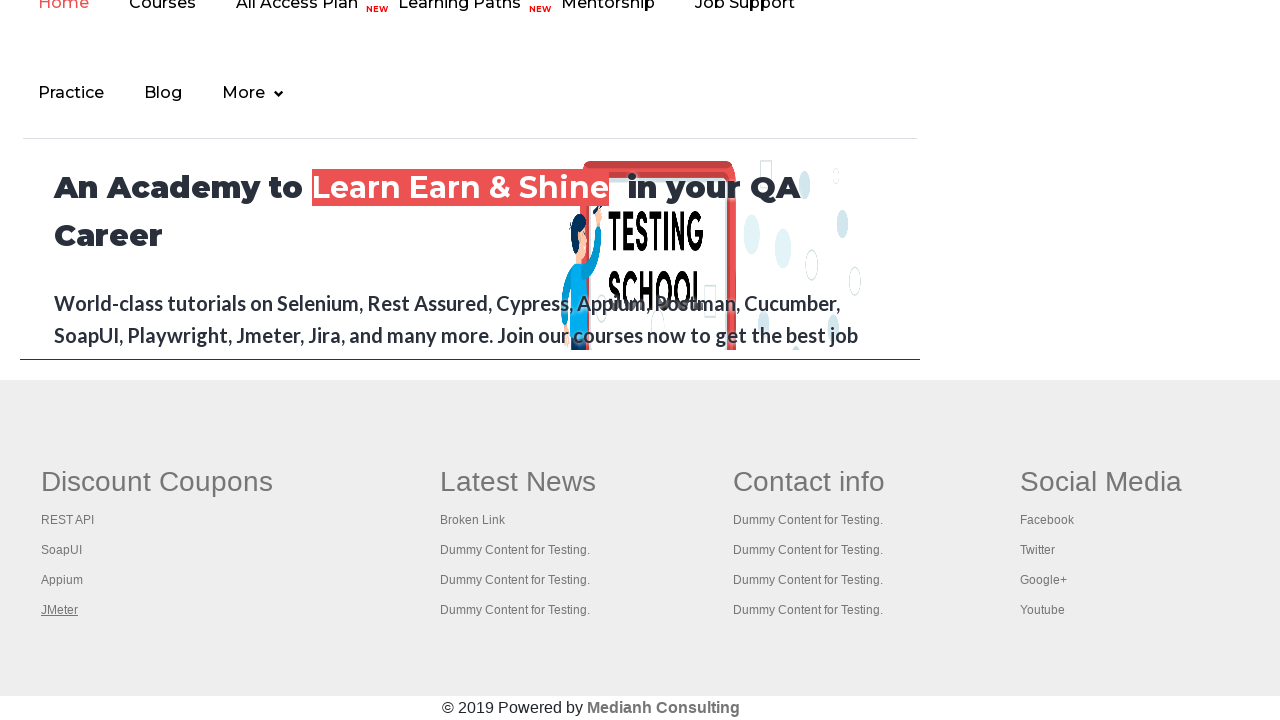

Retrieved all 5 pages/tabs from context
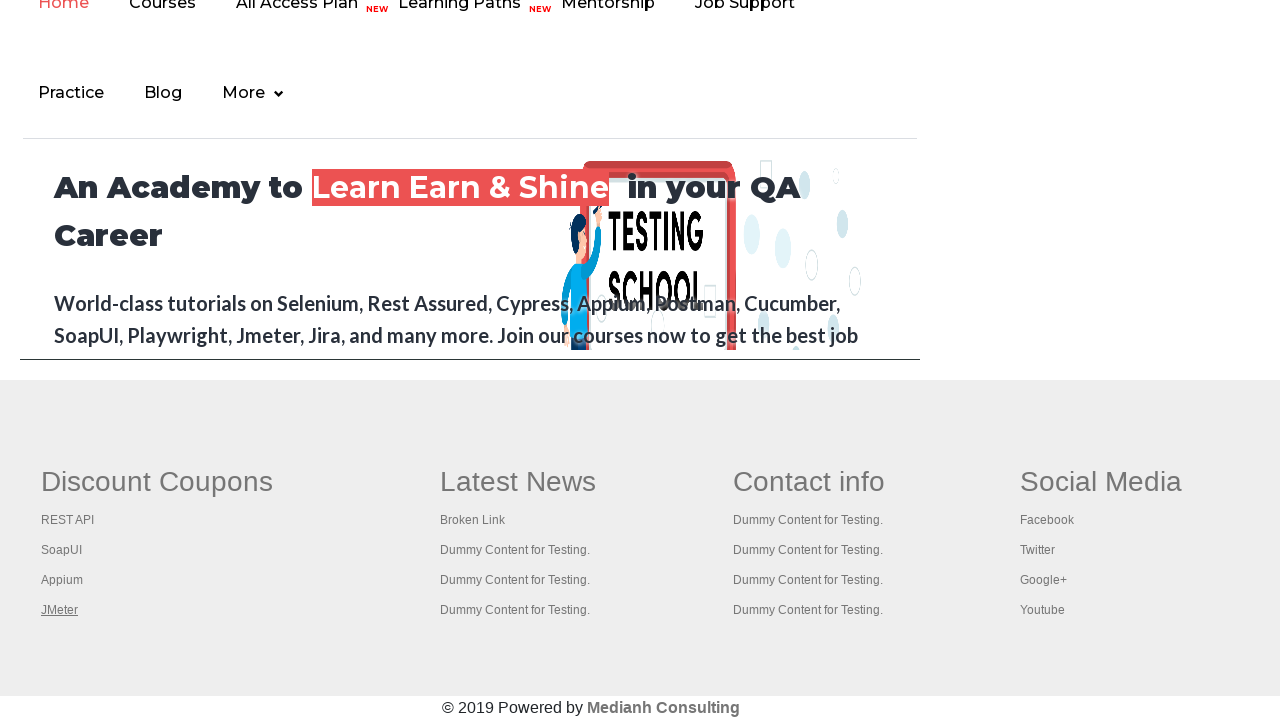

Brought page to front
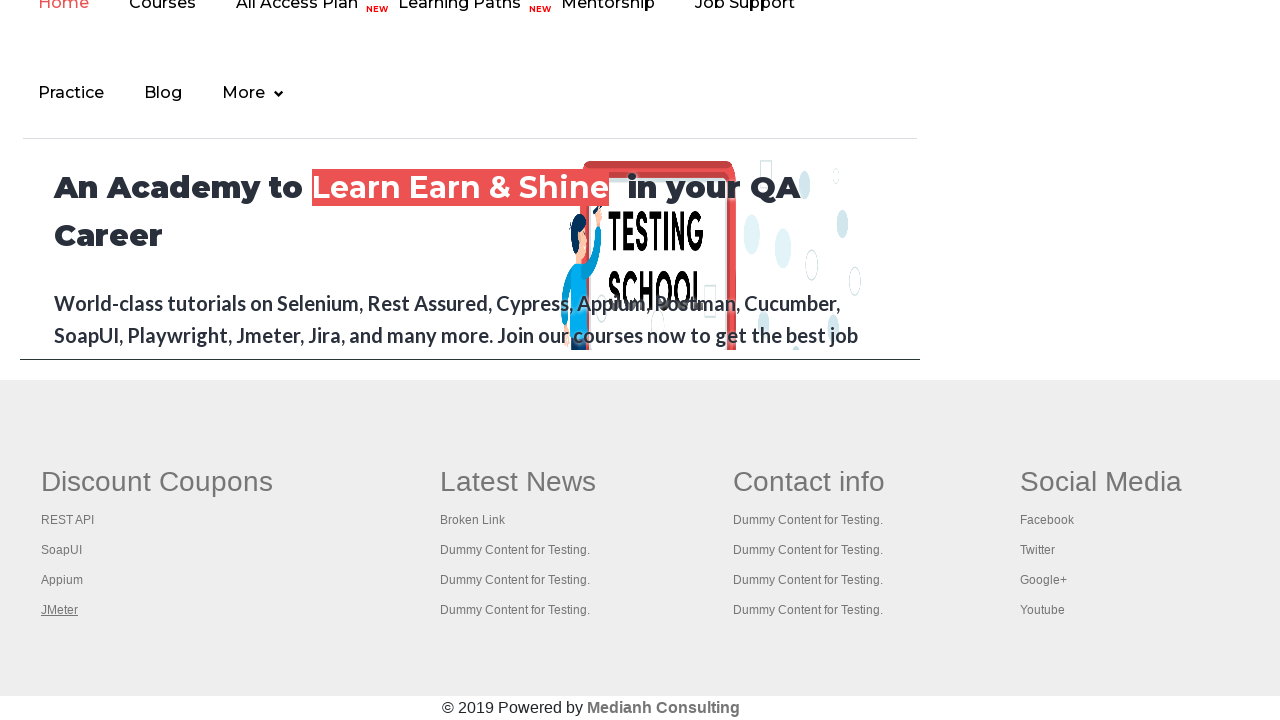

Waited for page DOM content to load
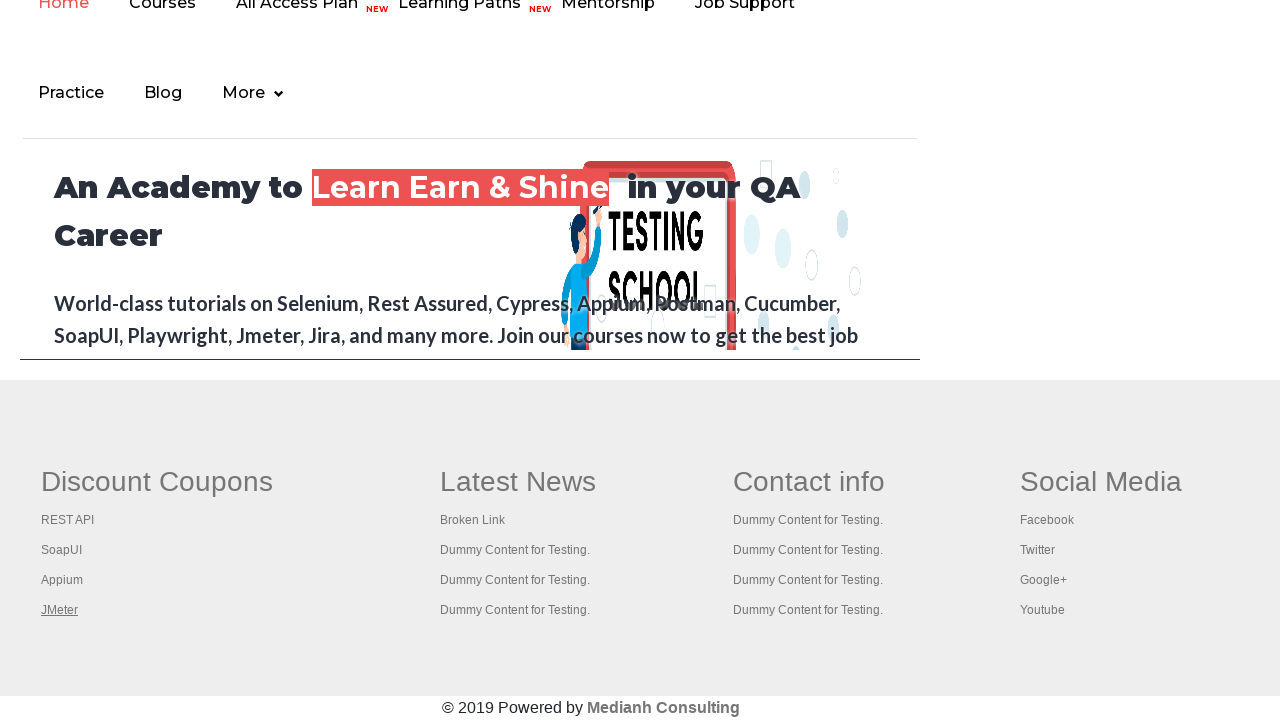

Brought page to front
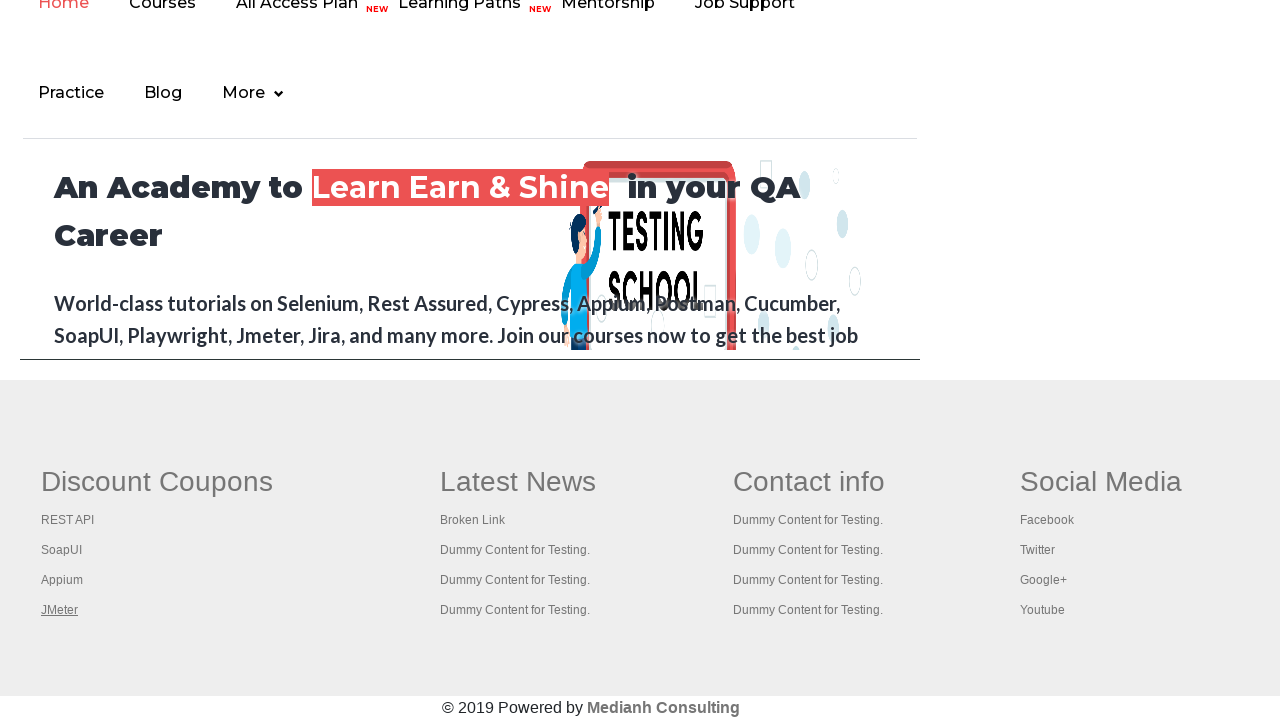

Waited for page DOM content to load
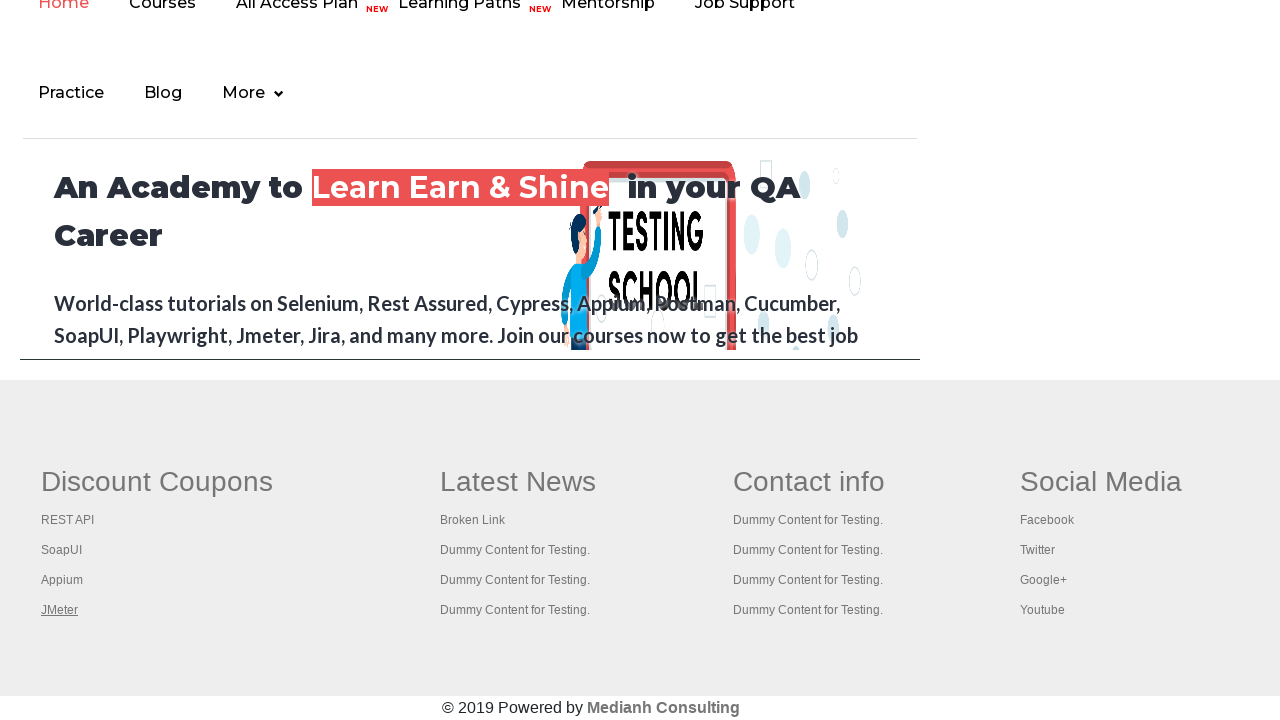

Brought page to front
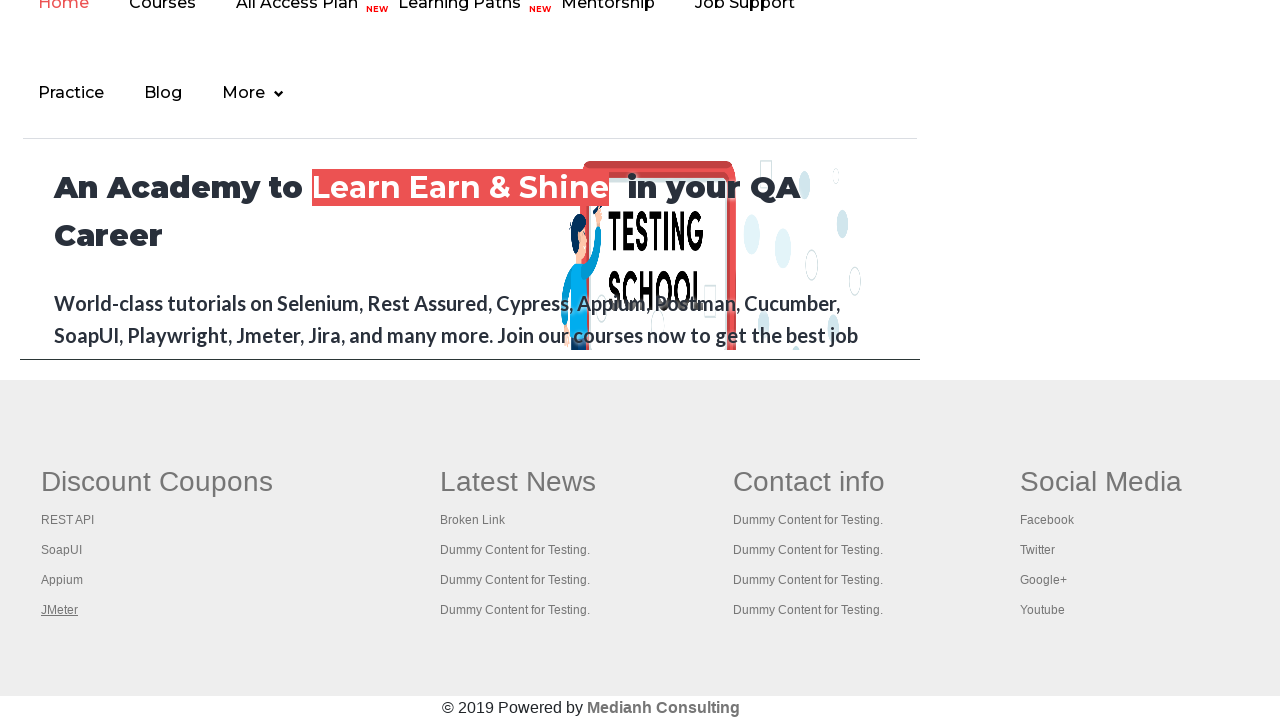

Waited for page DOM content to load
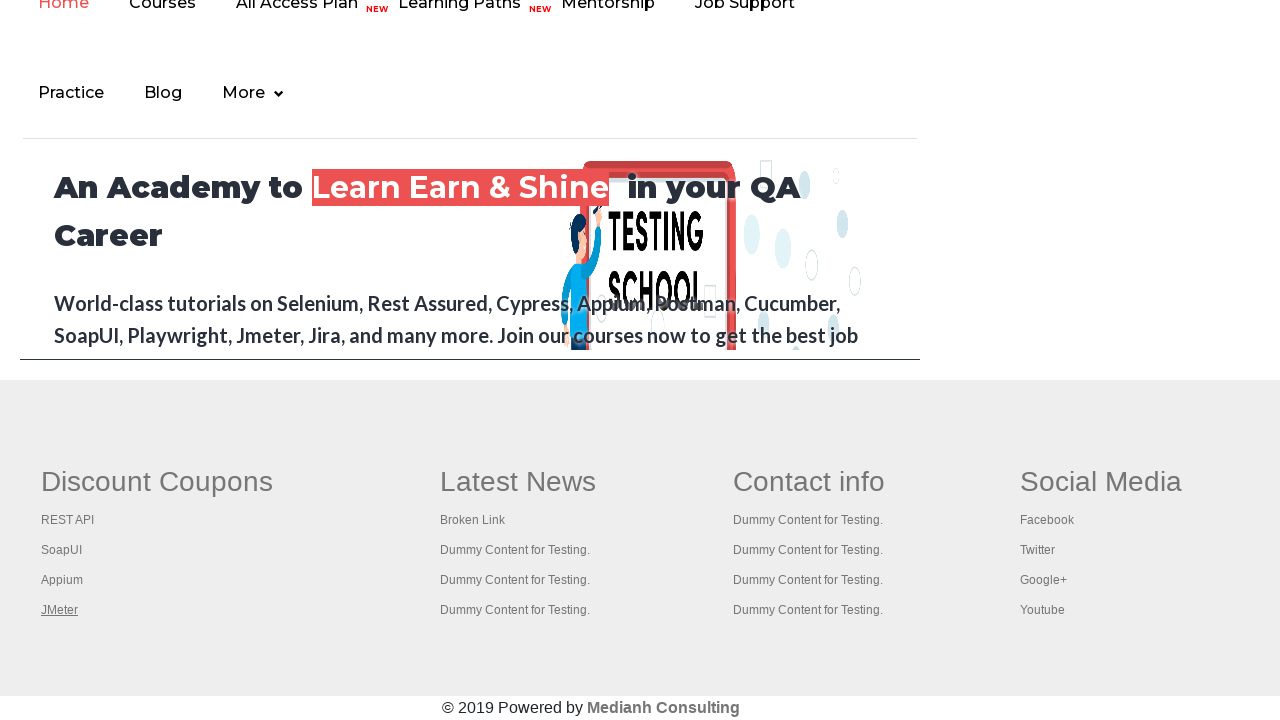

Brought page to front
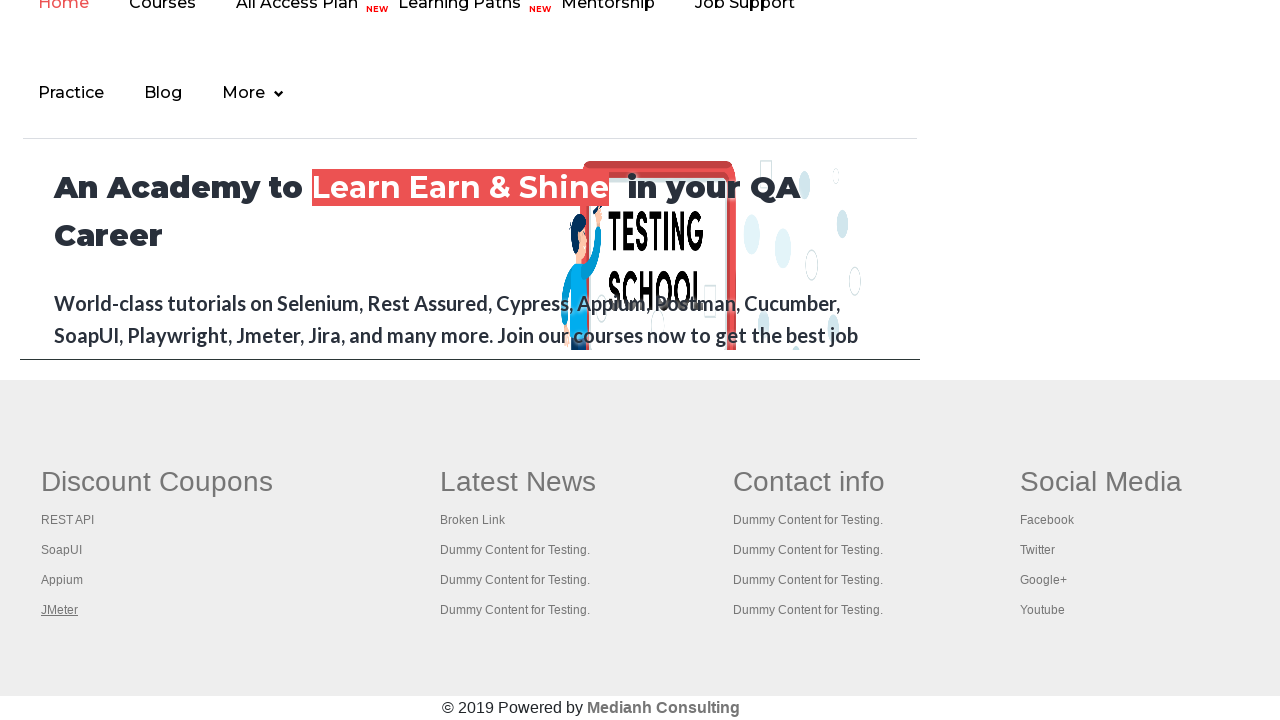

Waited for page DOM content to load
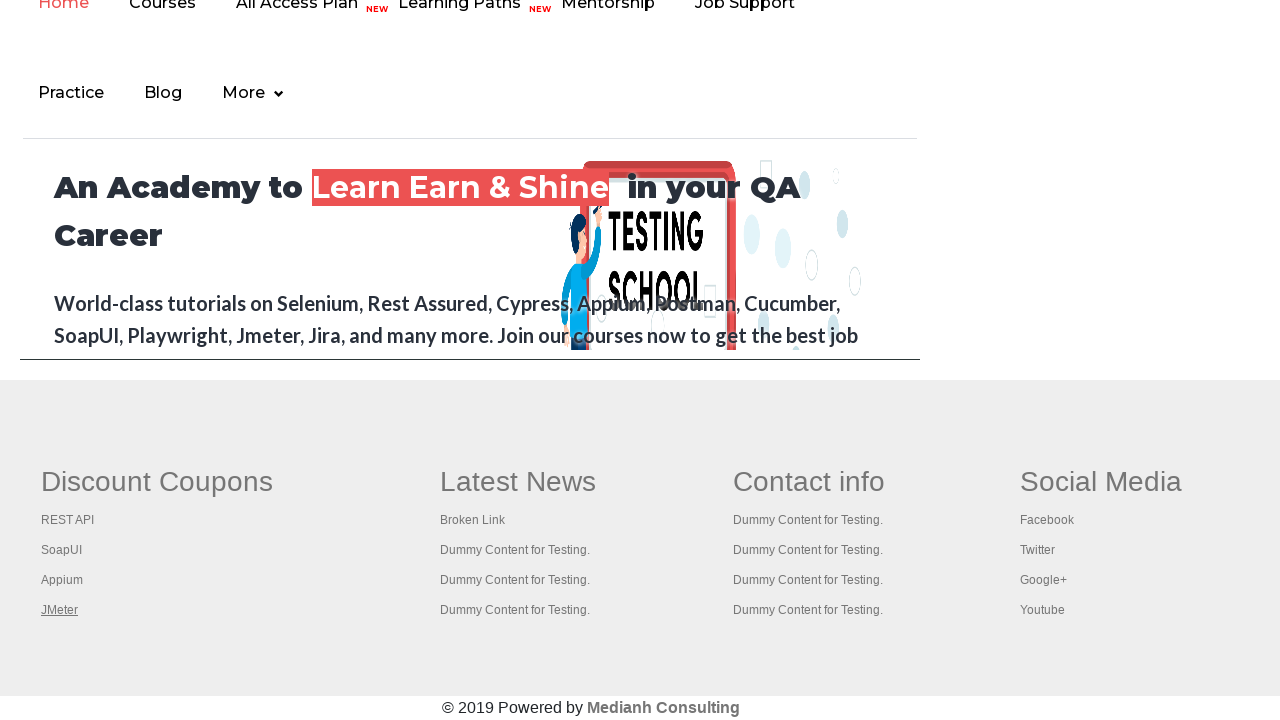

Brought page to front
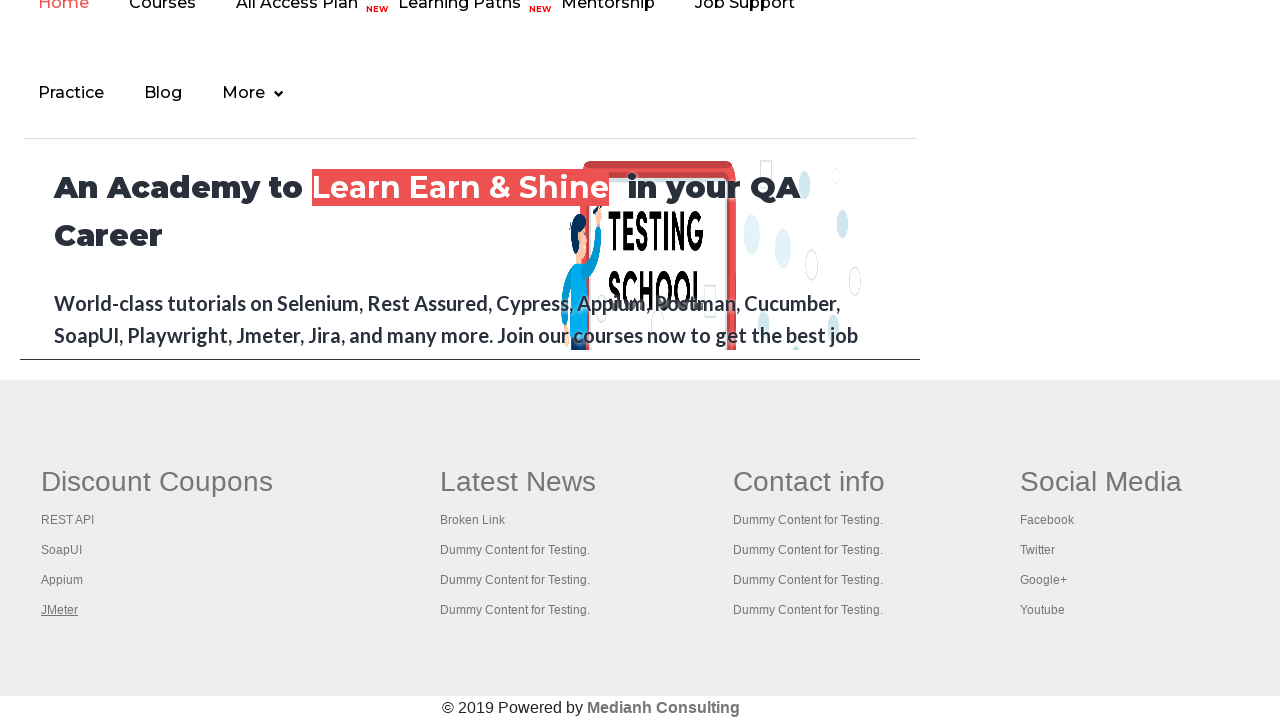

Waited for page DOM content to load
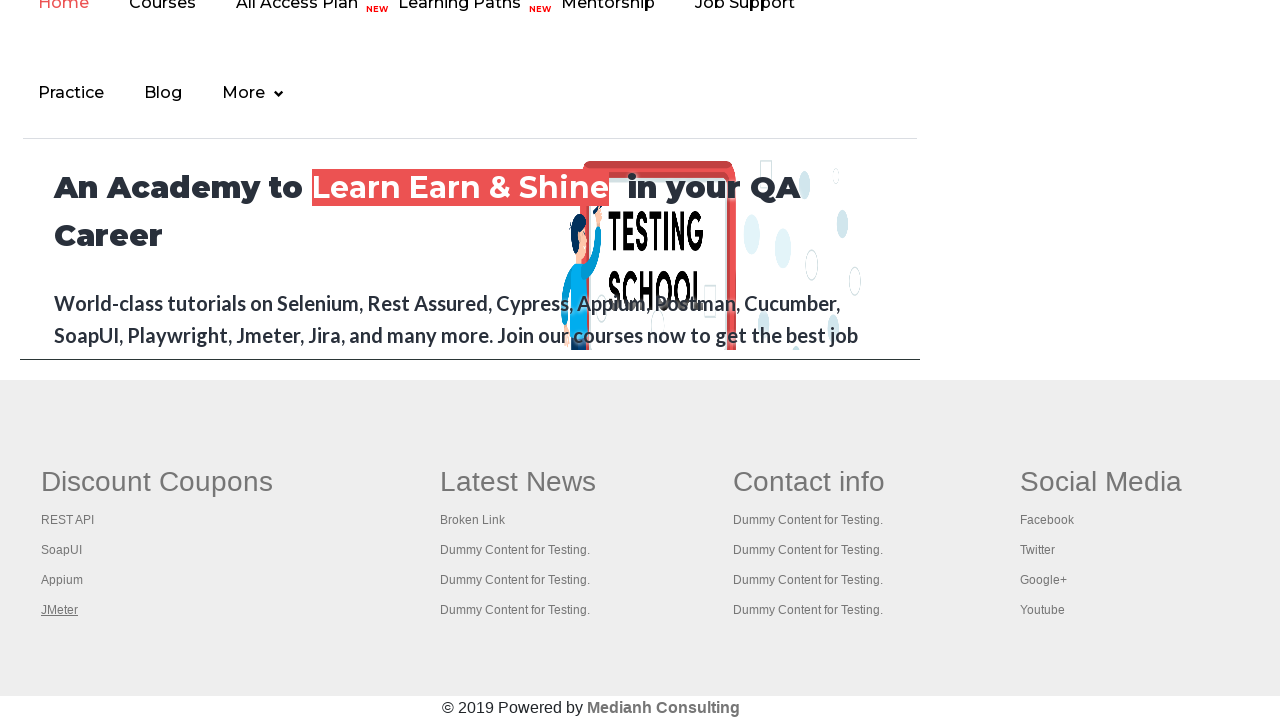

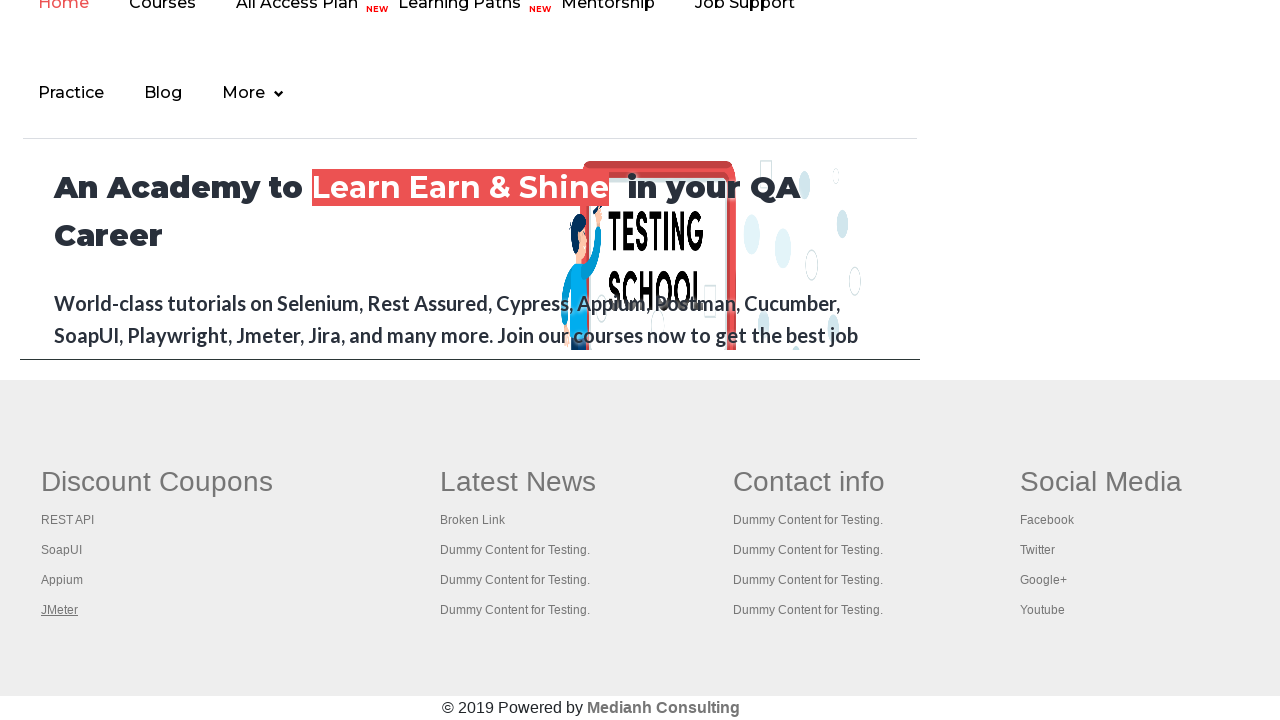